Tests JavaScript alert handling on demoqa.com including simple alerts, timed alerts, confirmation dialogs, and prompt dialogs with text input.

Starting URL: https://demoqa.com/alerts

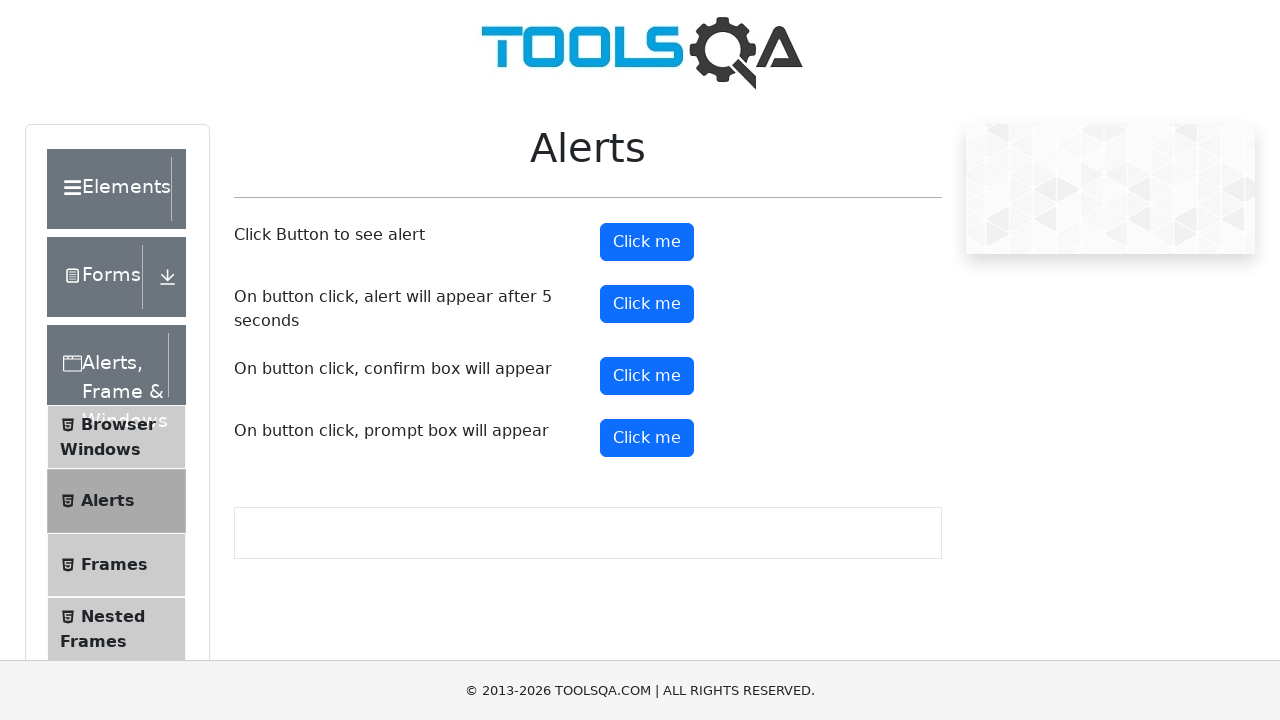

Set up dialog handler for simple alert
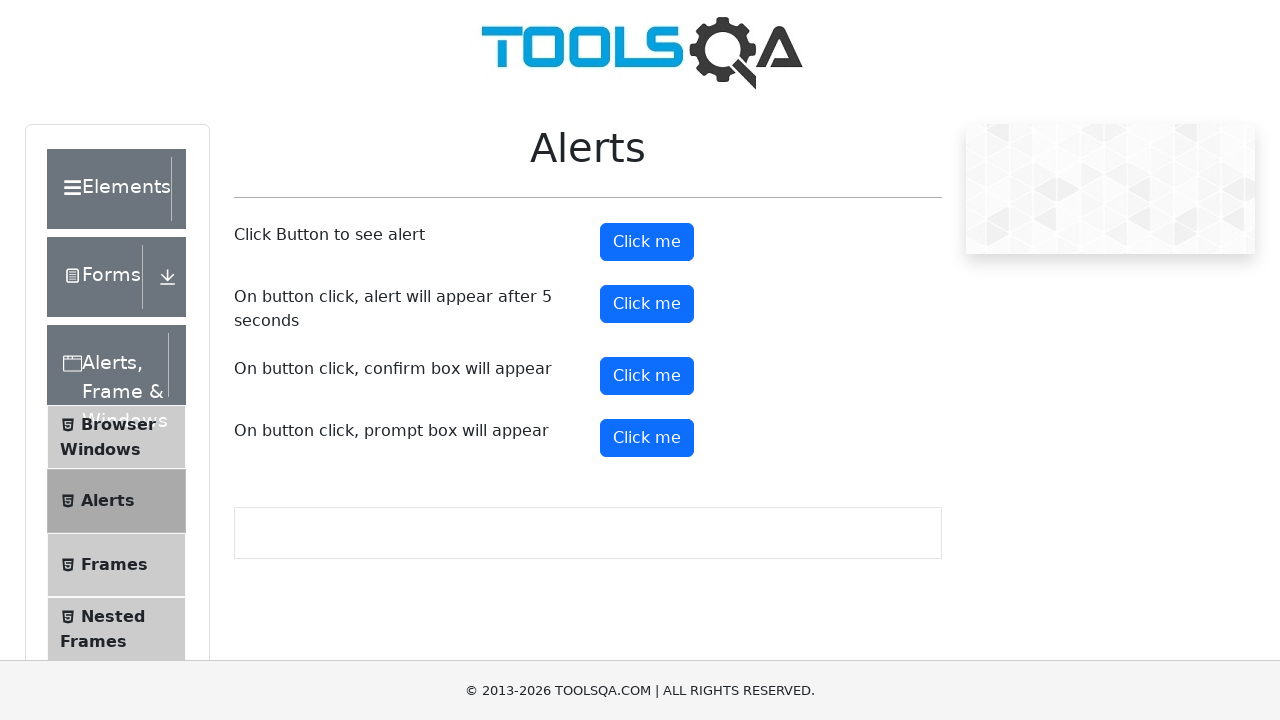

Clicked simple alert button at (647, 242) on #alertButton
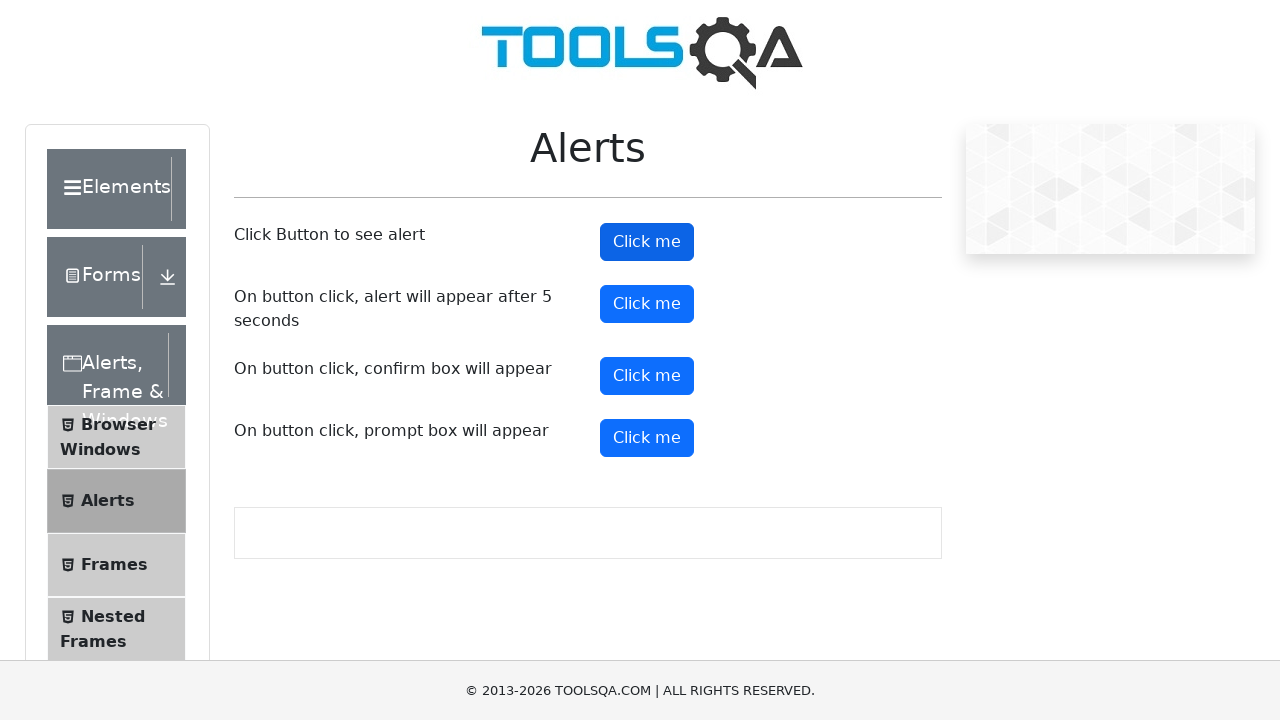

Set up dialog handler for timed alert
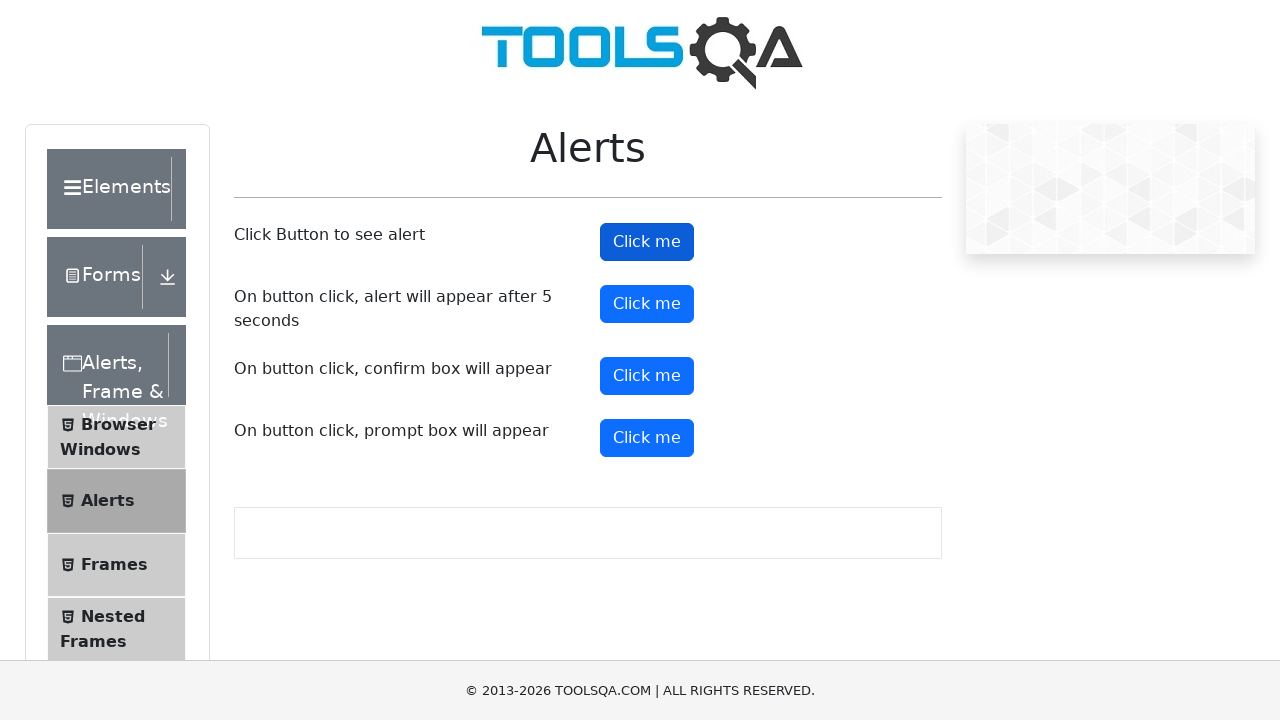

Clicked timer alert button at (647, 304) on #timerAlertButton
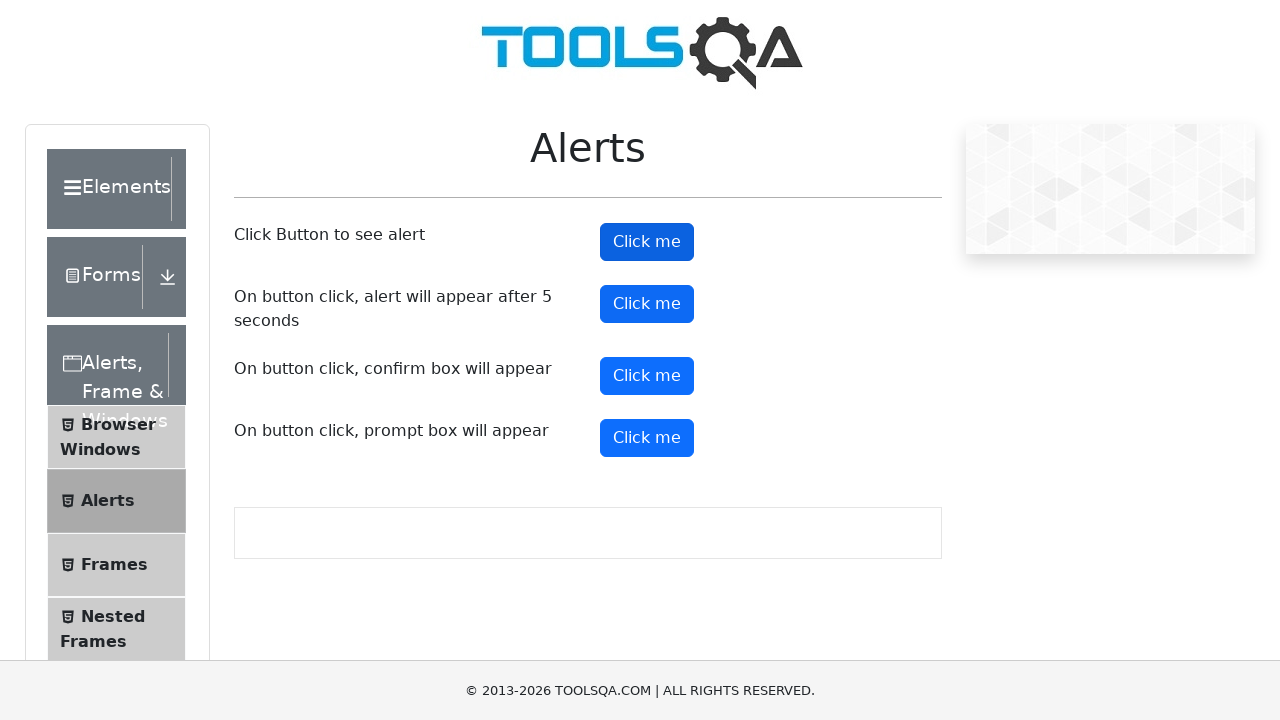

Waited 6 seconds for timed alert to appear and be handled
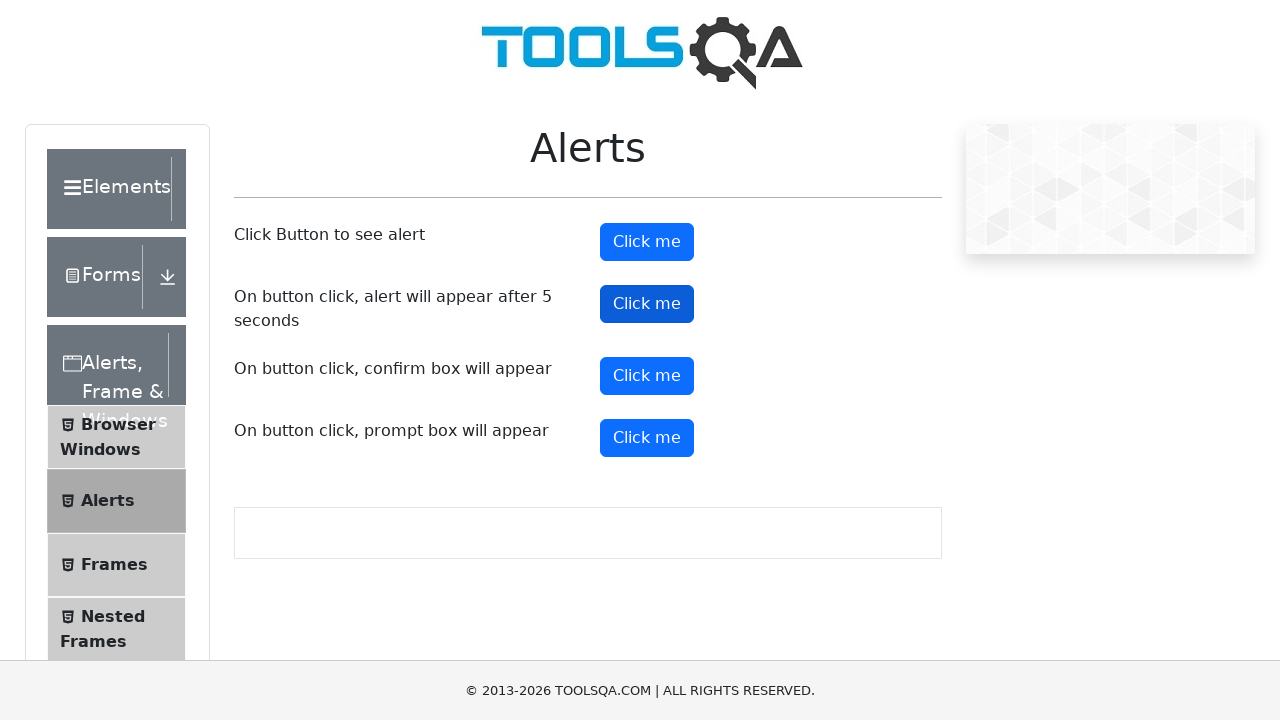

Set up dialog handler for confirm box to dismiss it
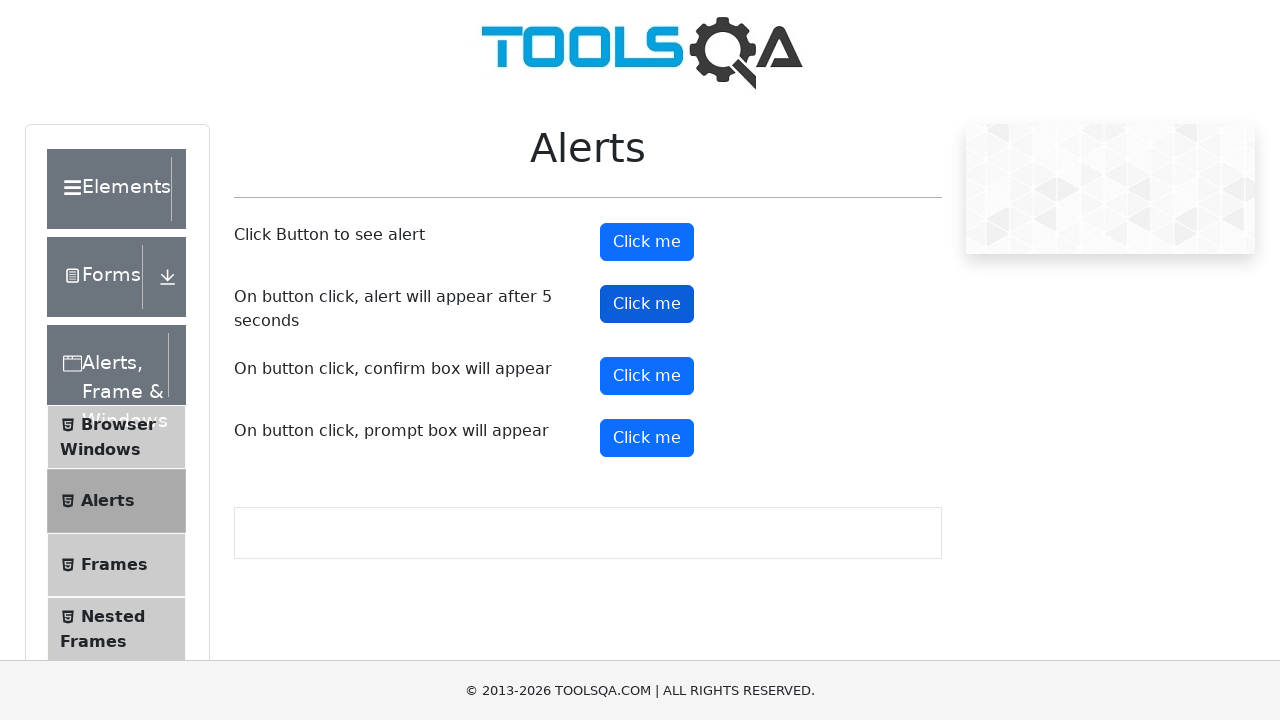

Clicked confirm button at (647, 376) on #confirmButton
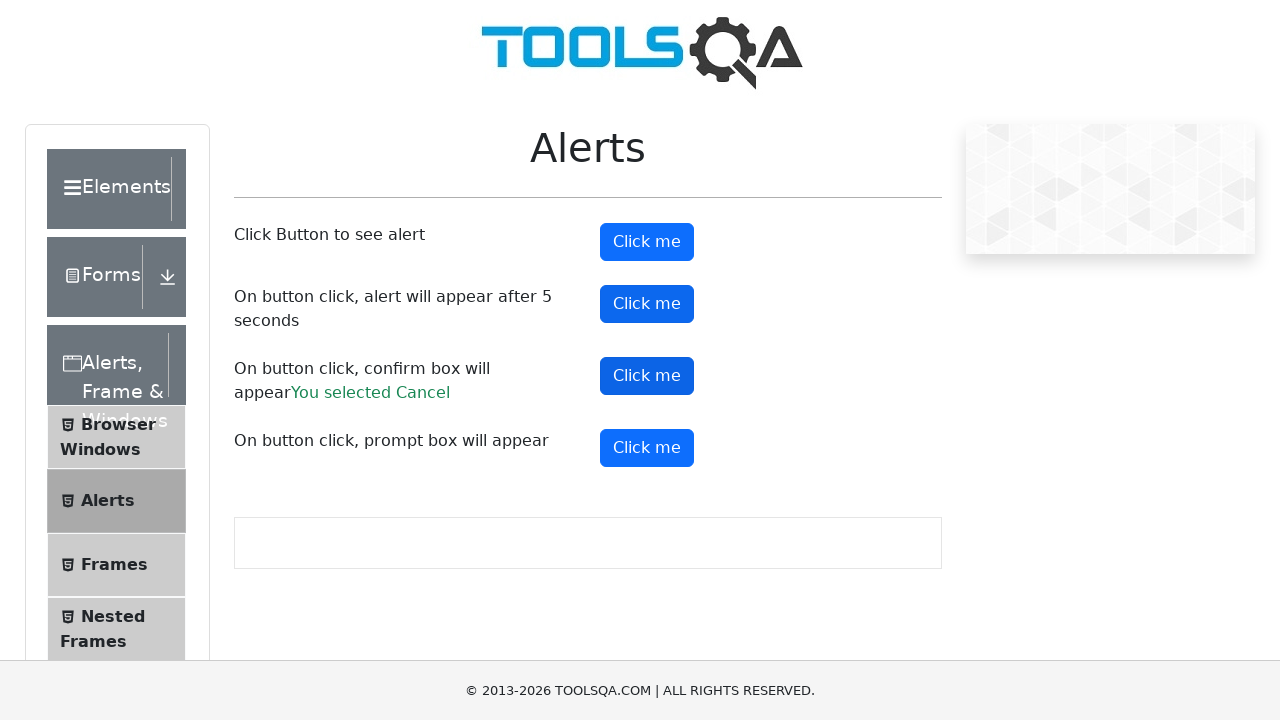

Confirm result appeared on page
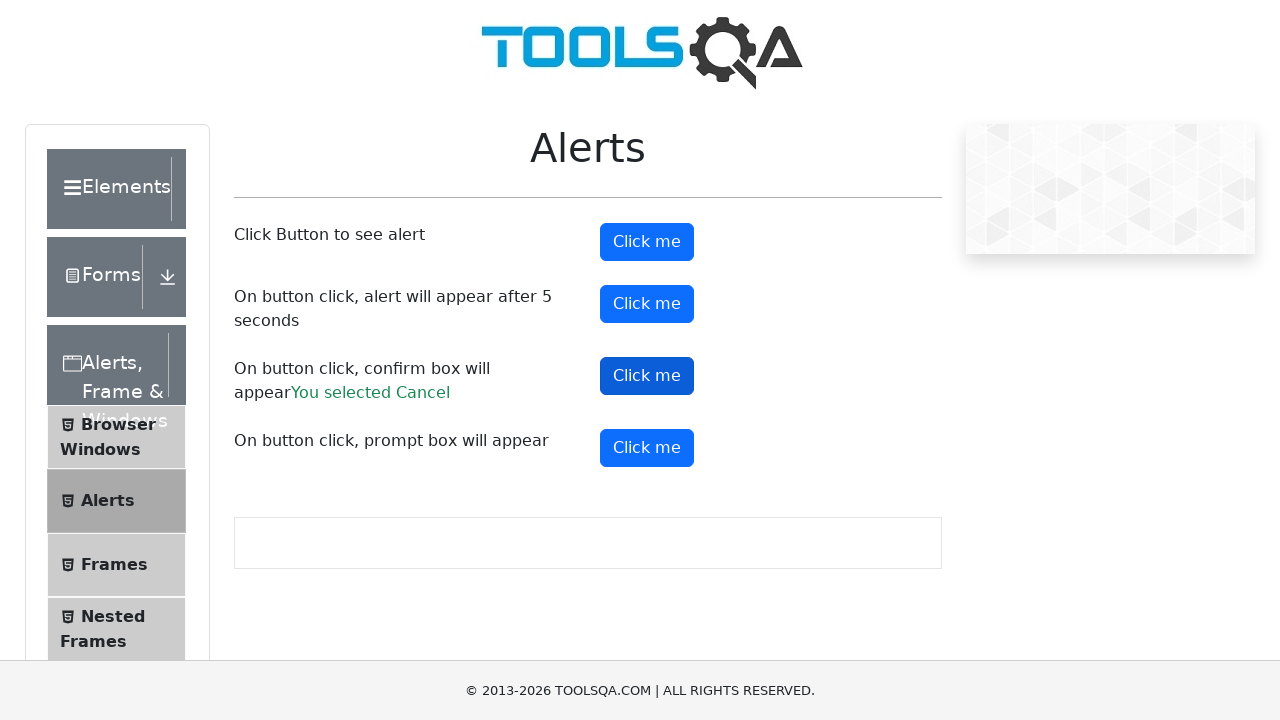

Set up dialog handler for prompt with text input 'Marko'
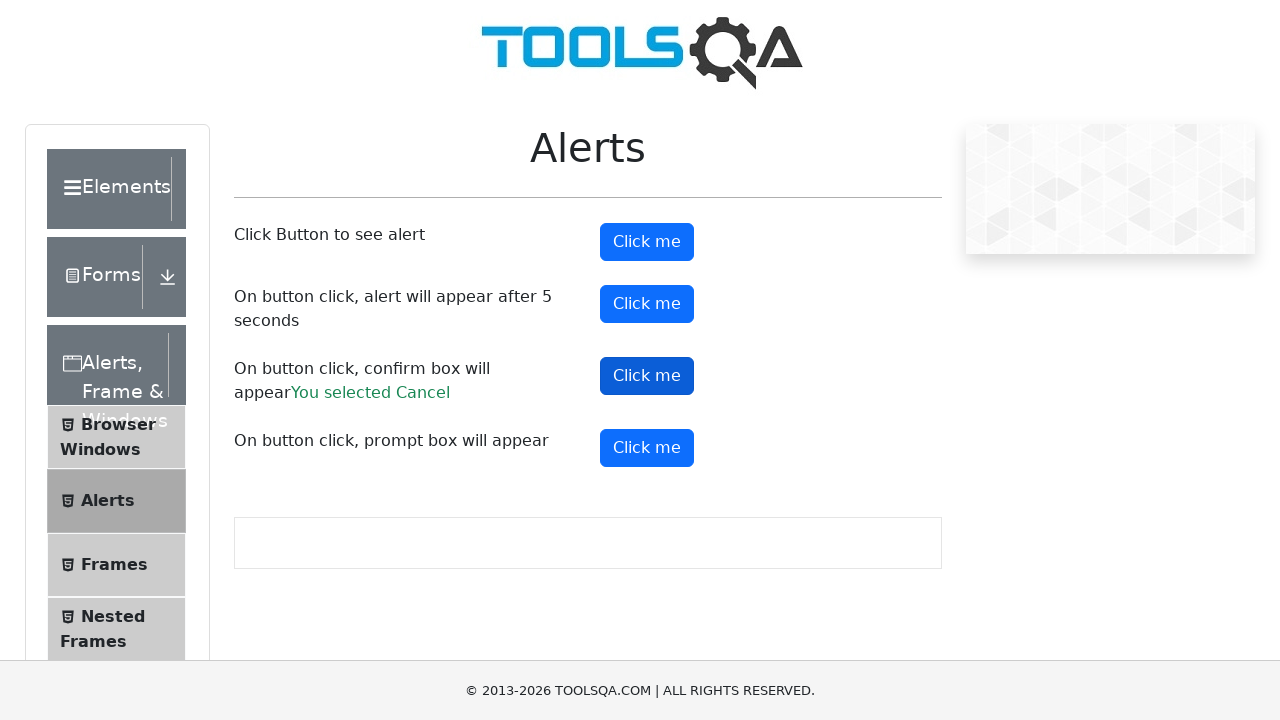

Clicked prompt button at (647, 448) on #promtButton
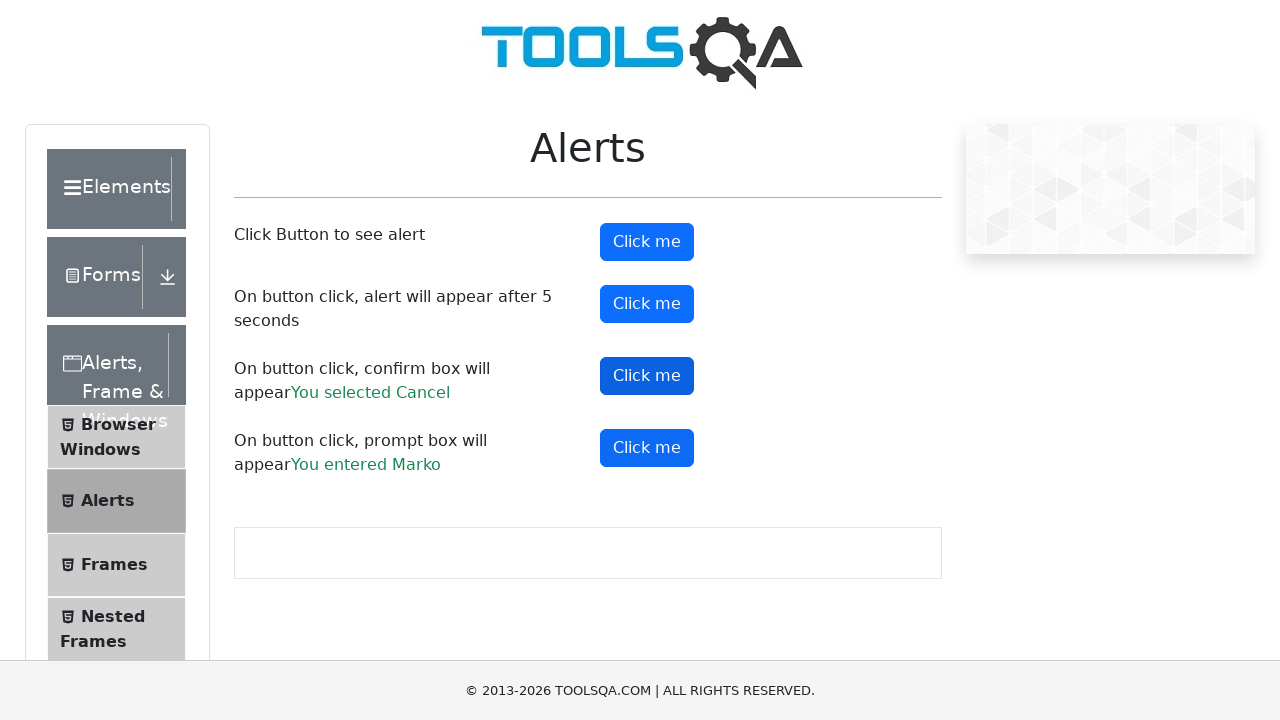

Prompt result appeared on page
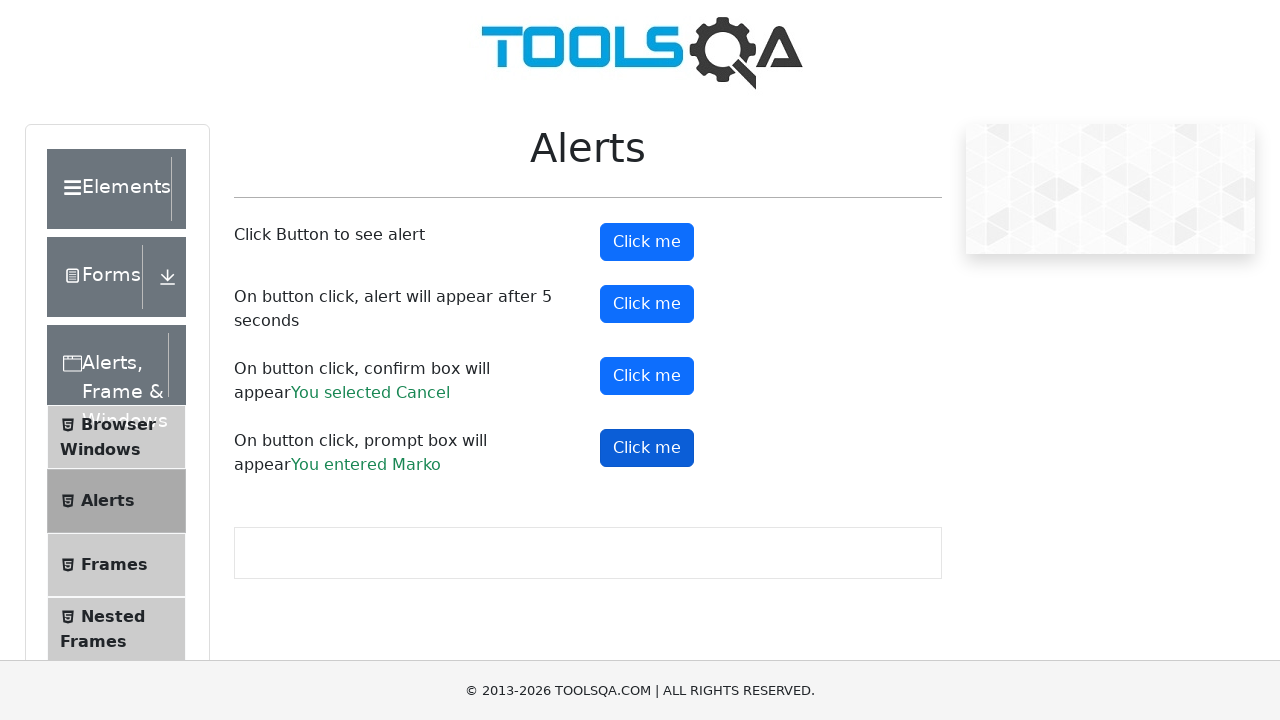

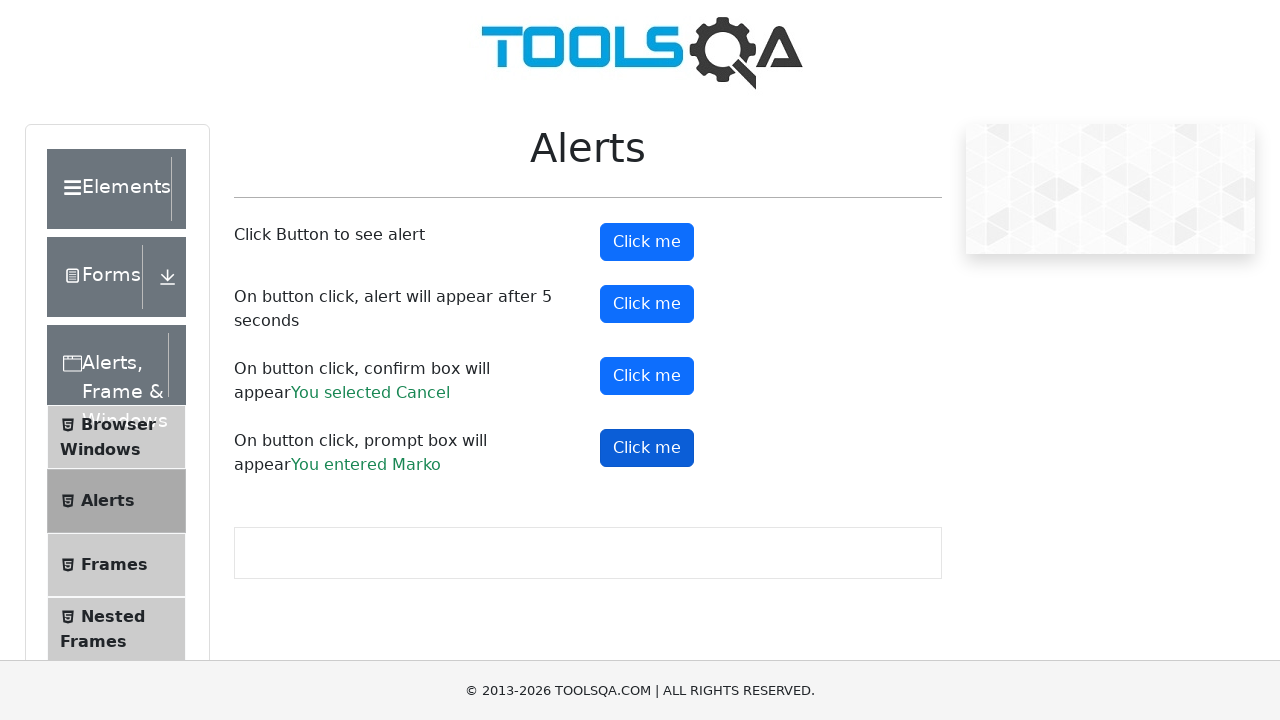